Tests clicking a button that triggers a simple JavaScript alert and accepting it

Starting URL: https://demoqa.com/alerts

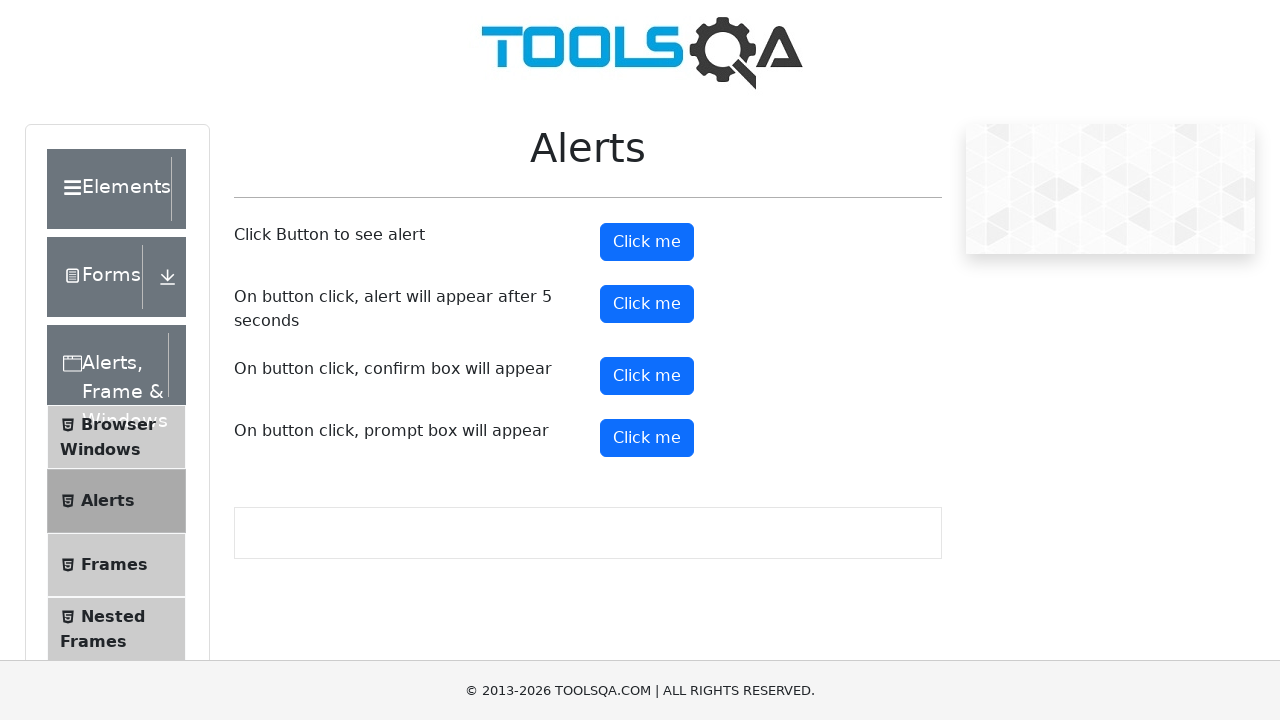

Navigated to alerts demo page
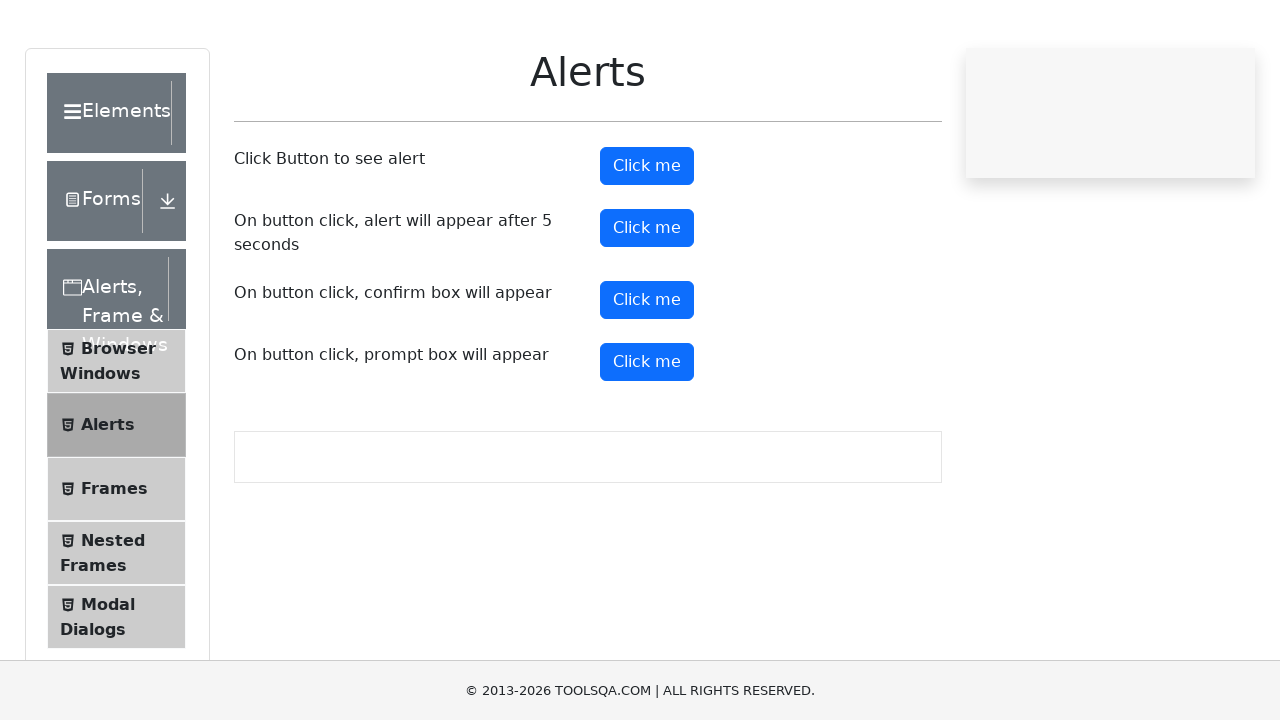

Clicked the alert button at (647, 242) on #alertButton
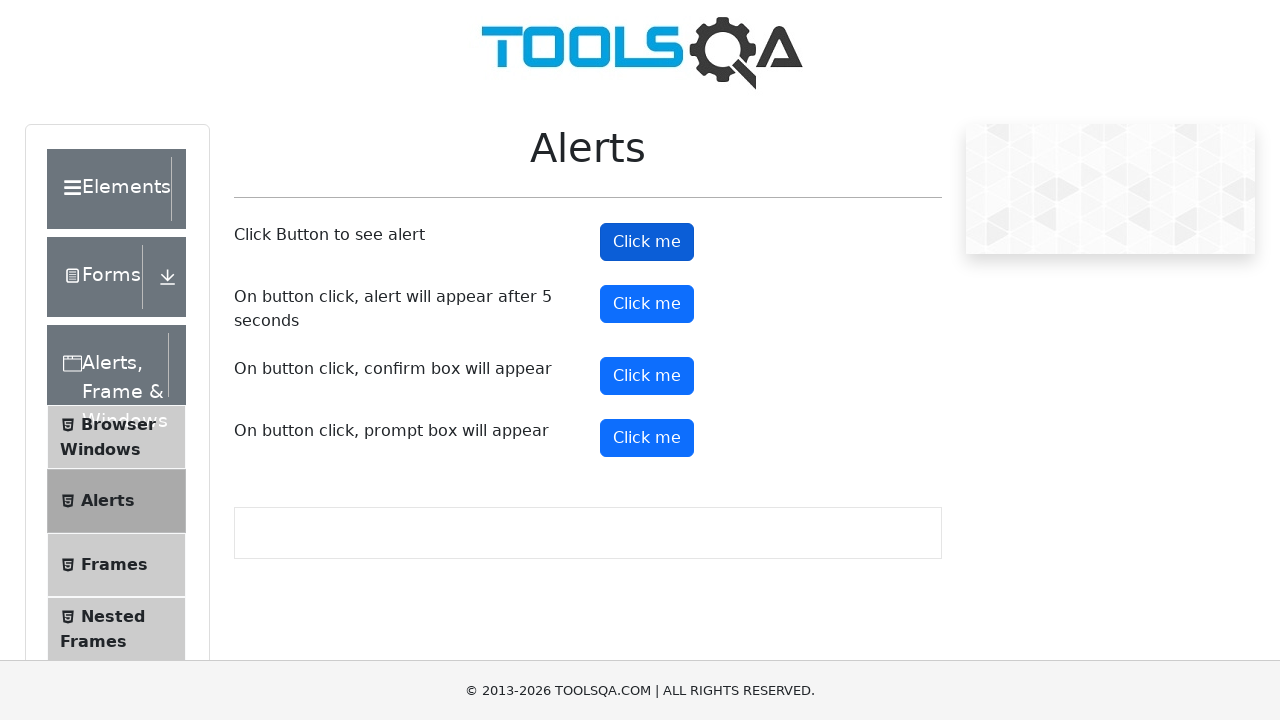

Set up dialog handler to accept alerts
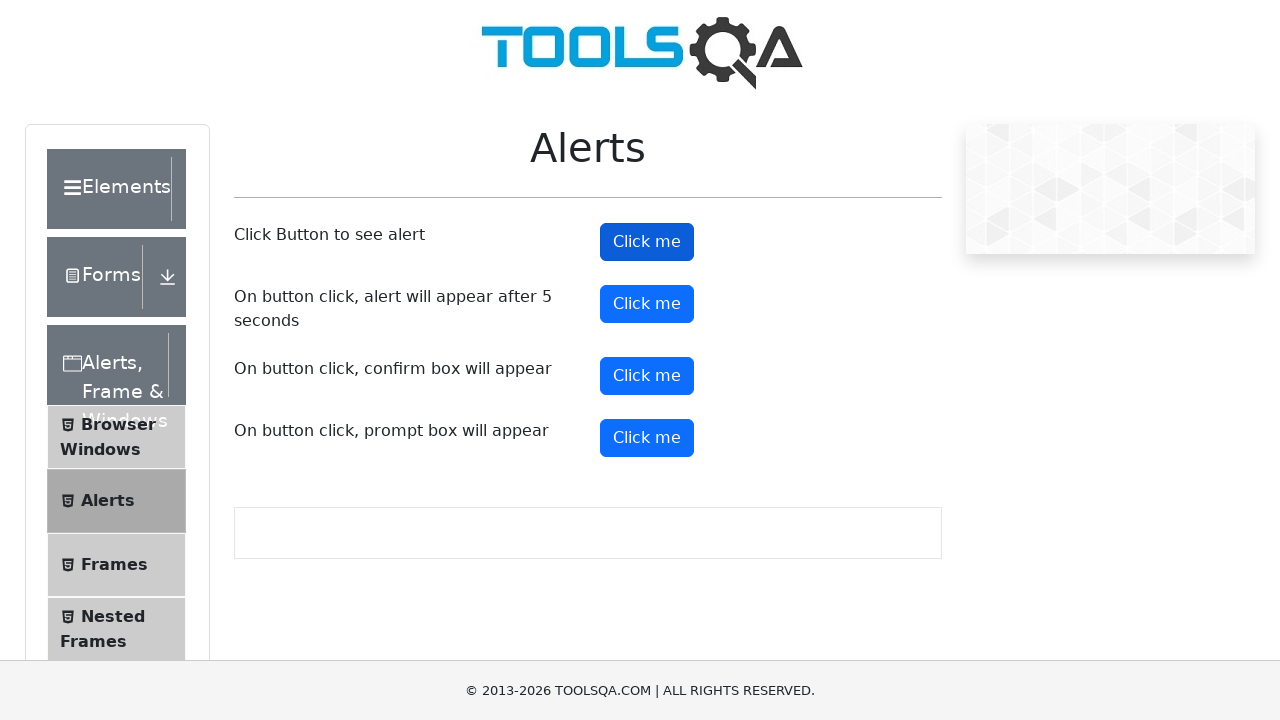

Waited 500ms for alert to be processed
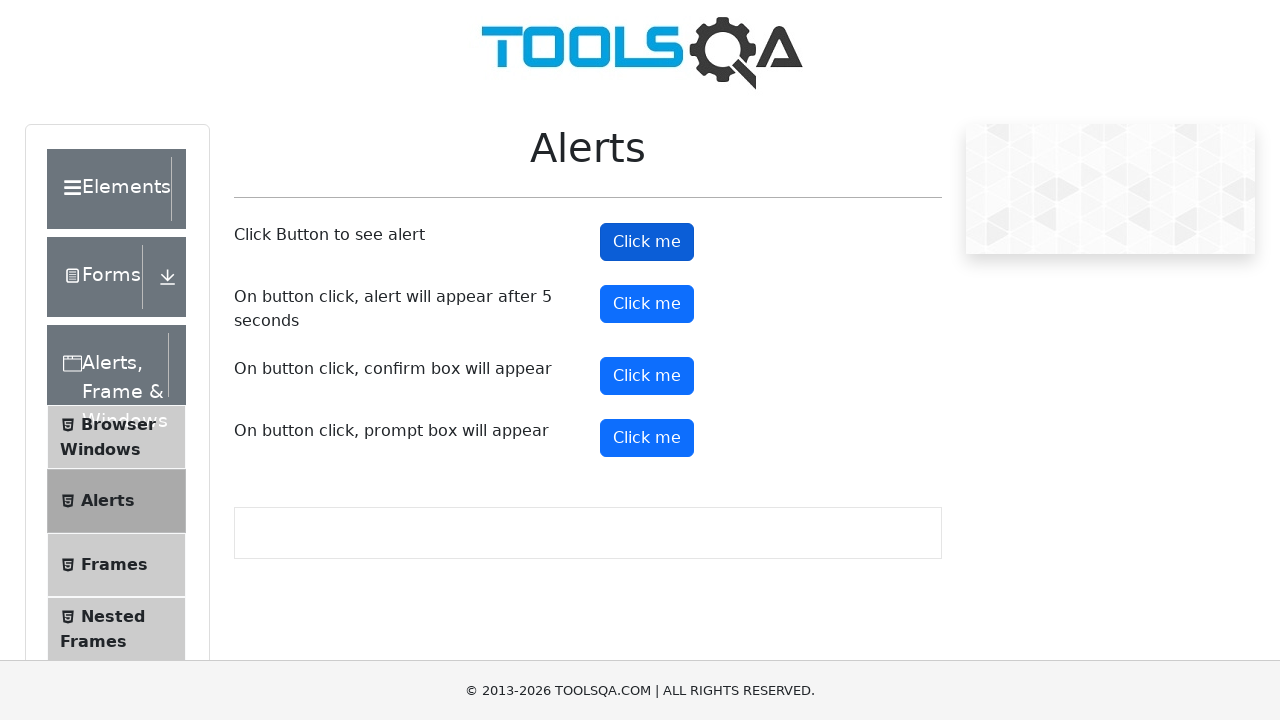

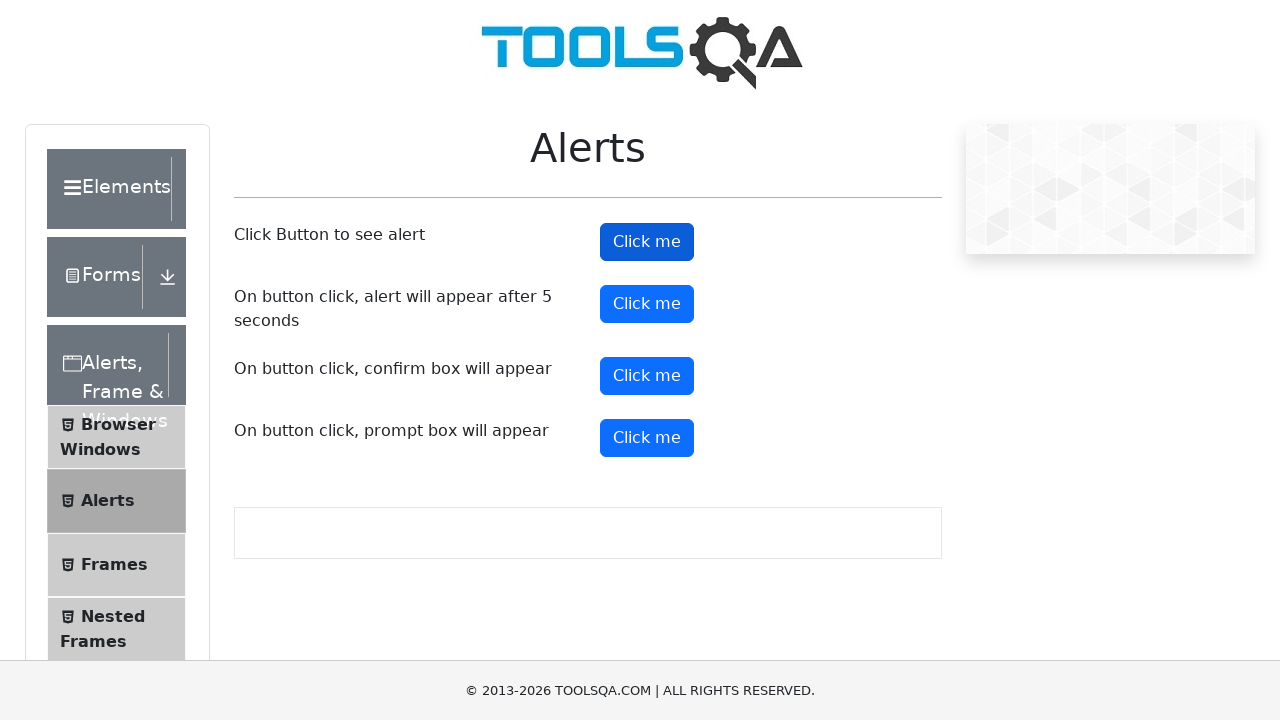